Tests various dropdown and checkbox interactions on a travel booking form, including passenger count selection and senior citizen discount checkbox

Starting URL: https://rahulshettyacademy.com/dropdownsPractise/

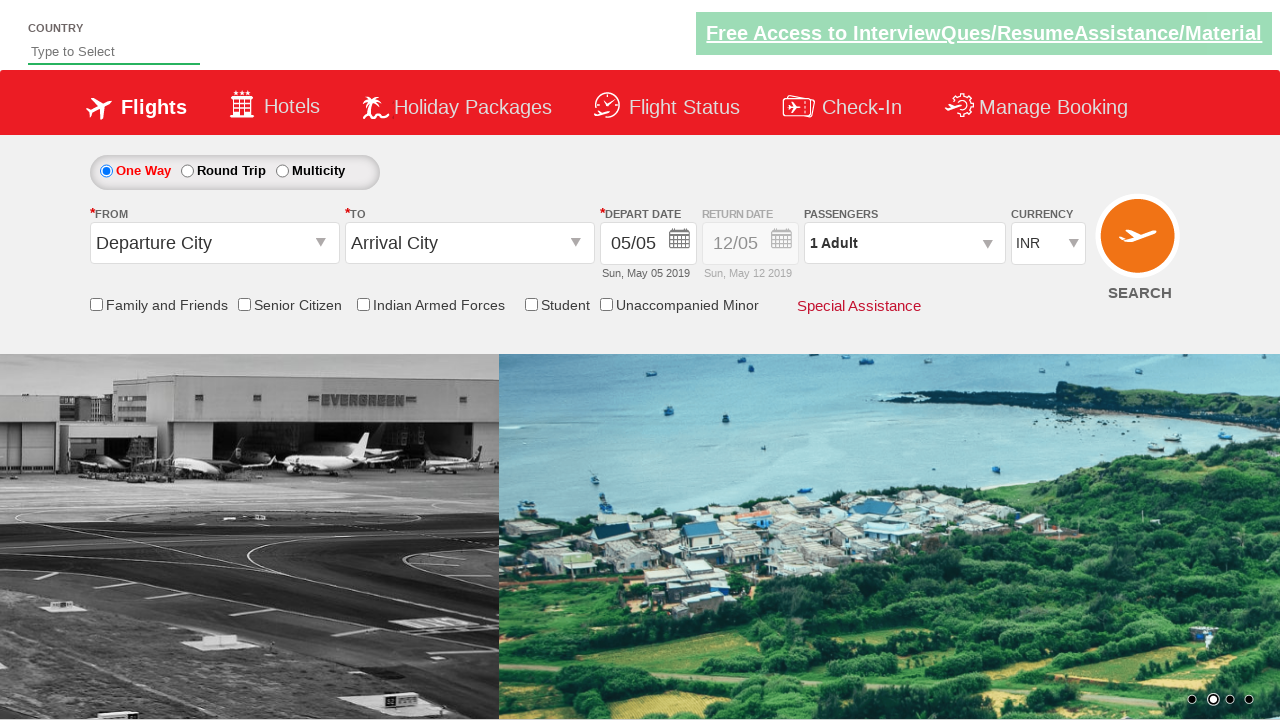

Clicked on passenger info dropdown to open it at (904, 243) on #divpaxinfo
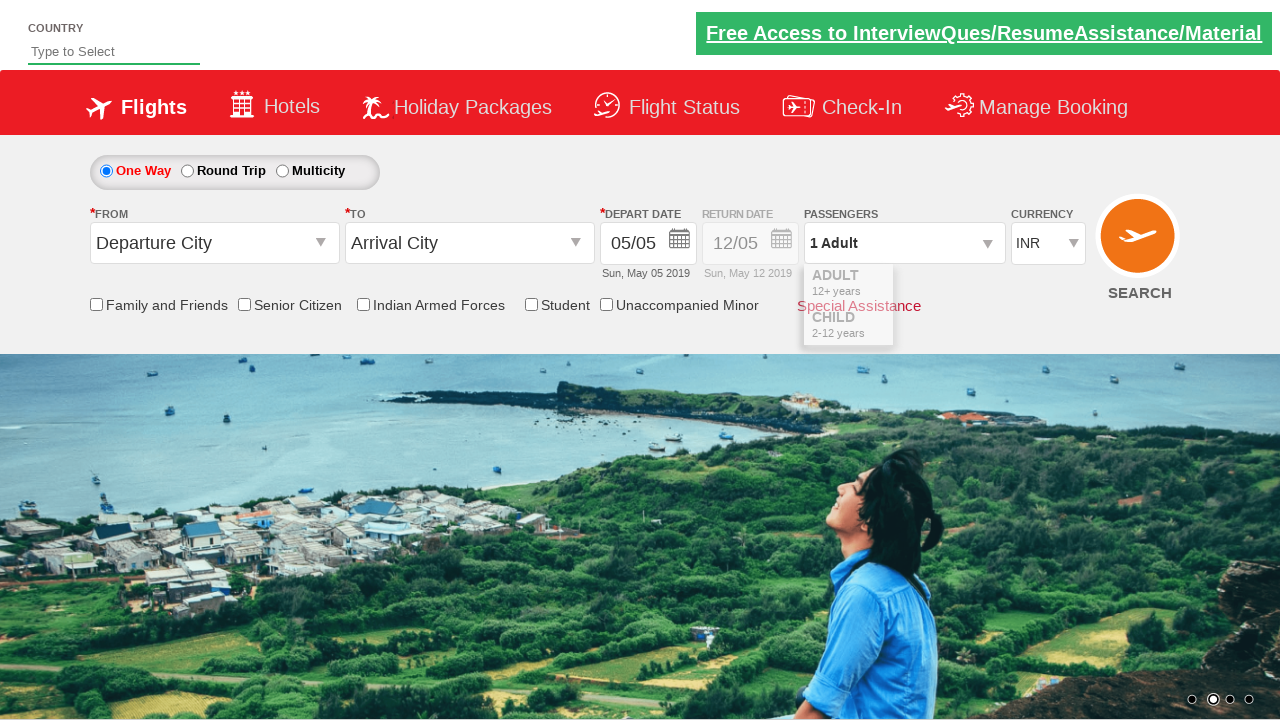

Waited 2 seconds for dropdown to be ready
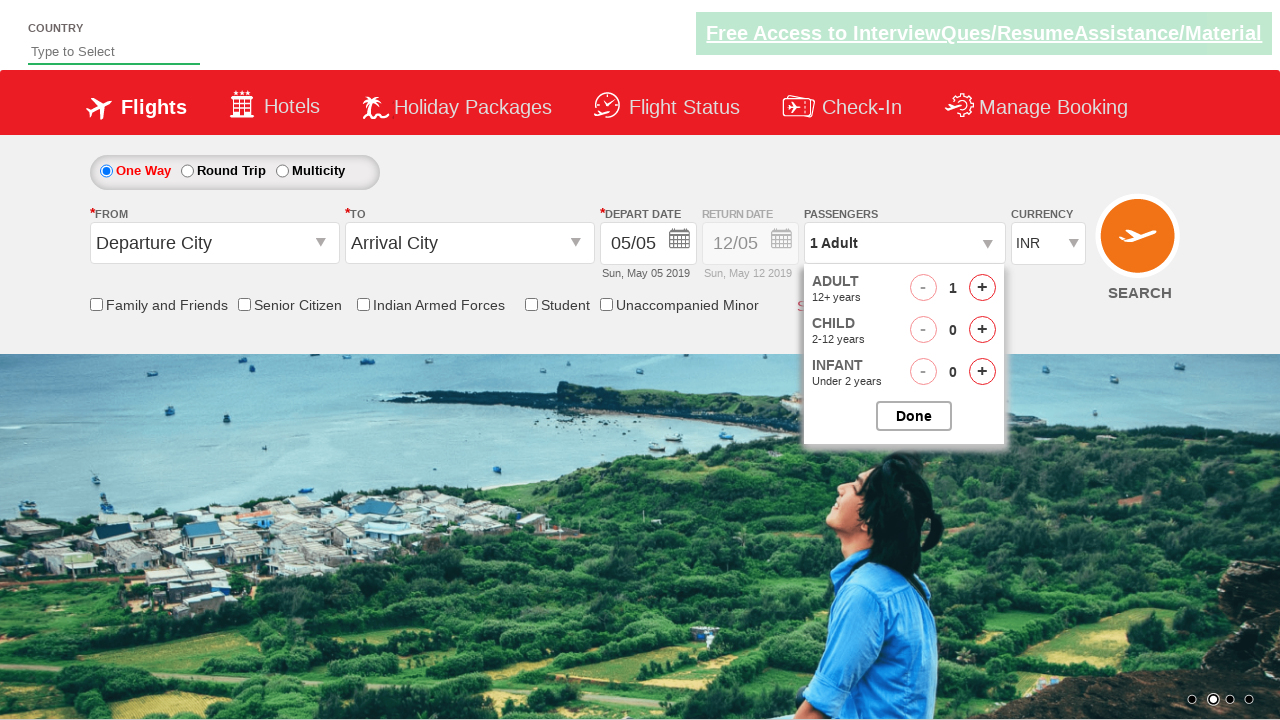

Clicked increment adult button (iteration 1/4) at (982, 288) on #hrefIncAdt
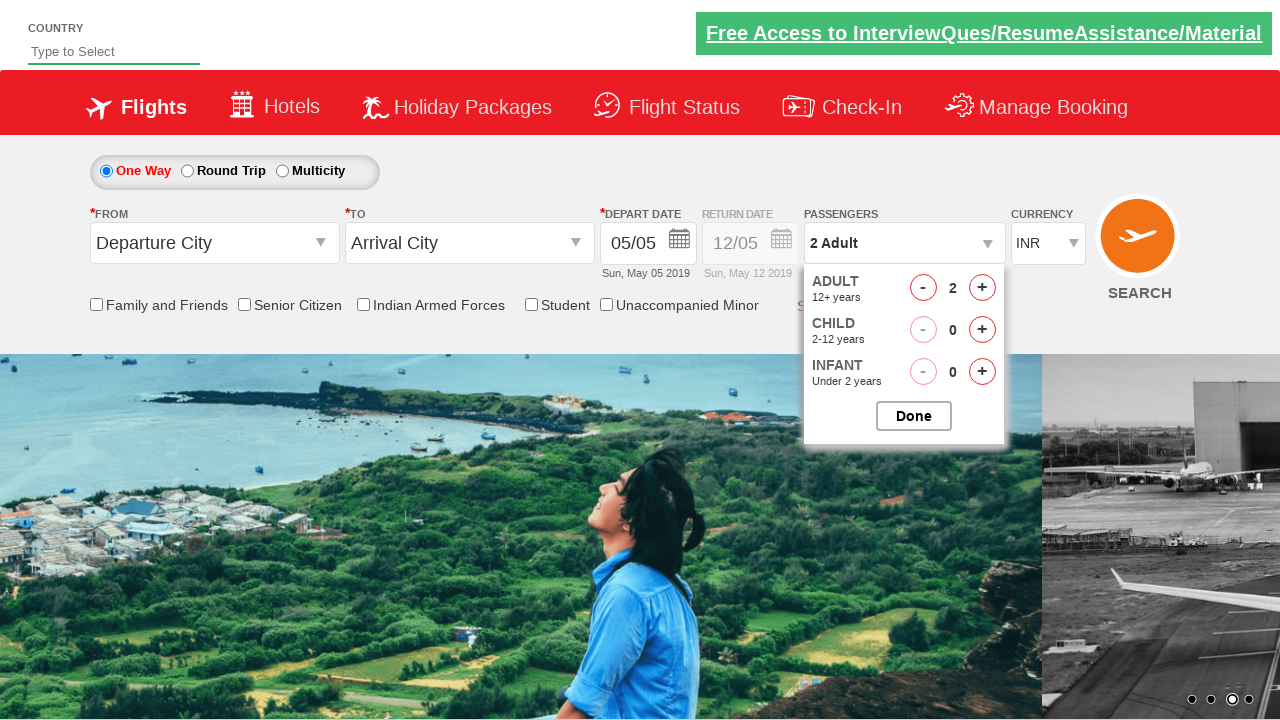

Clicked increment adult button (iteration 2/4) at (982, 288) on #hrefIncAdt
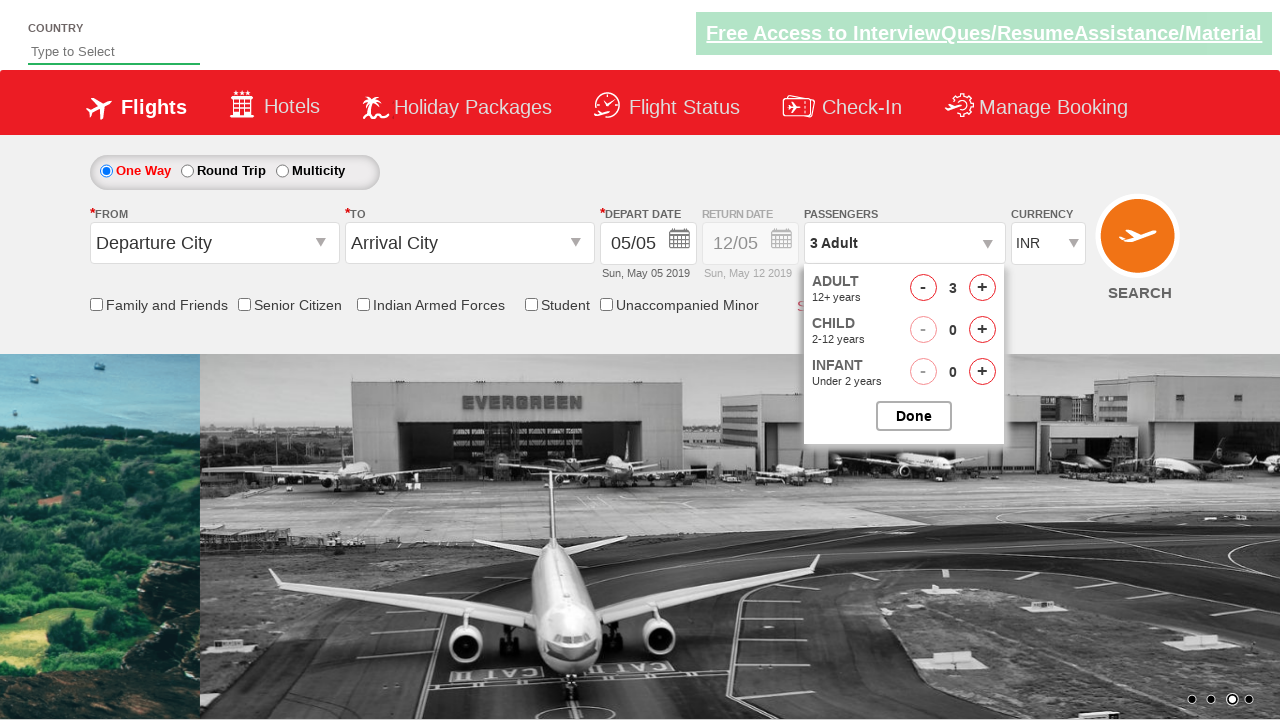

Clicked increment adult button (iteration 3/4) at (982, 288) on #hrefIncAdt
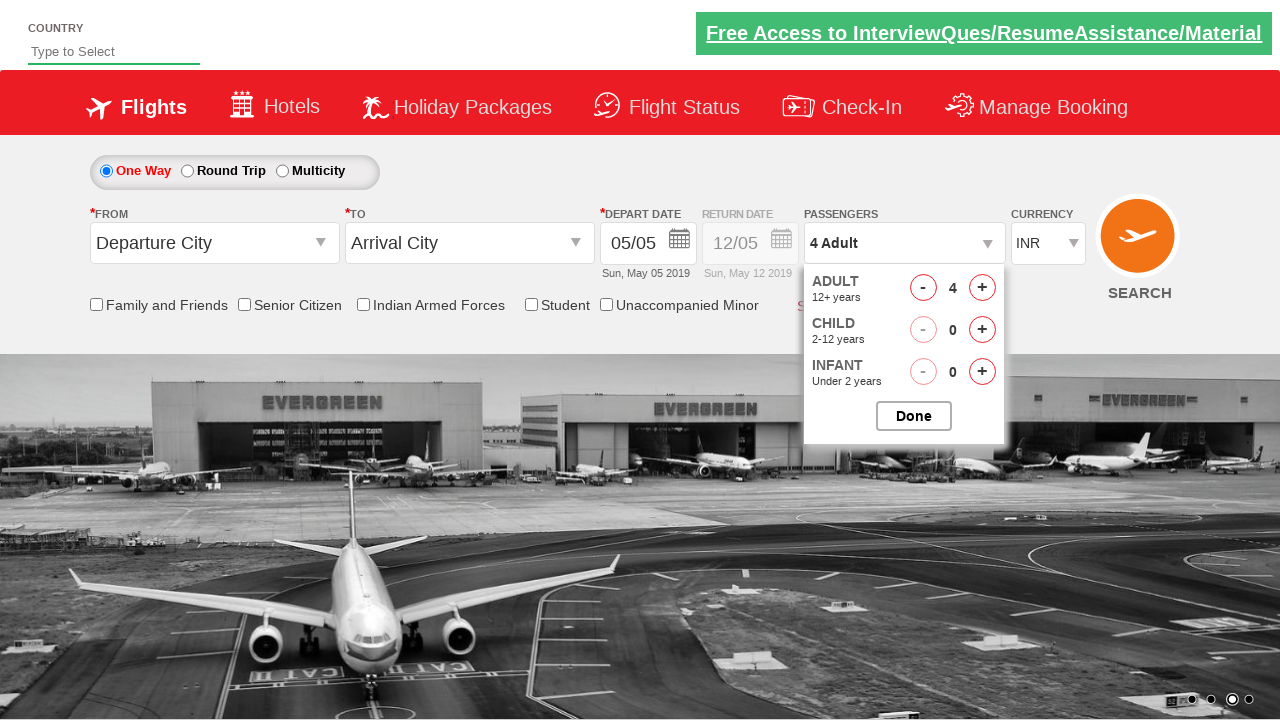

Clicked increment adult button (iteration 4/4) at (982, 288) on #hrefIncAdt
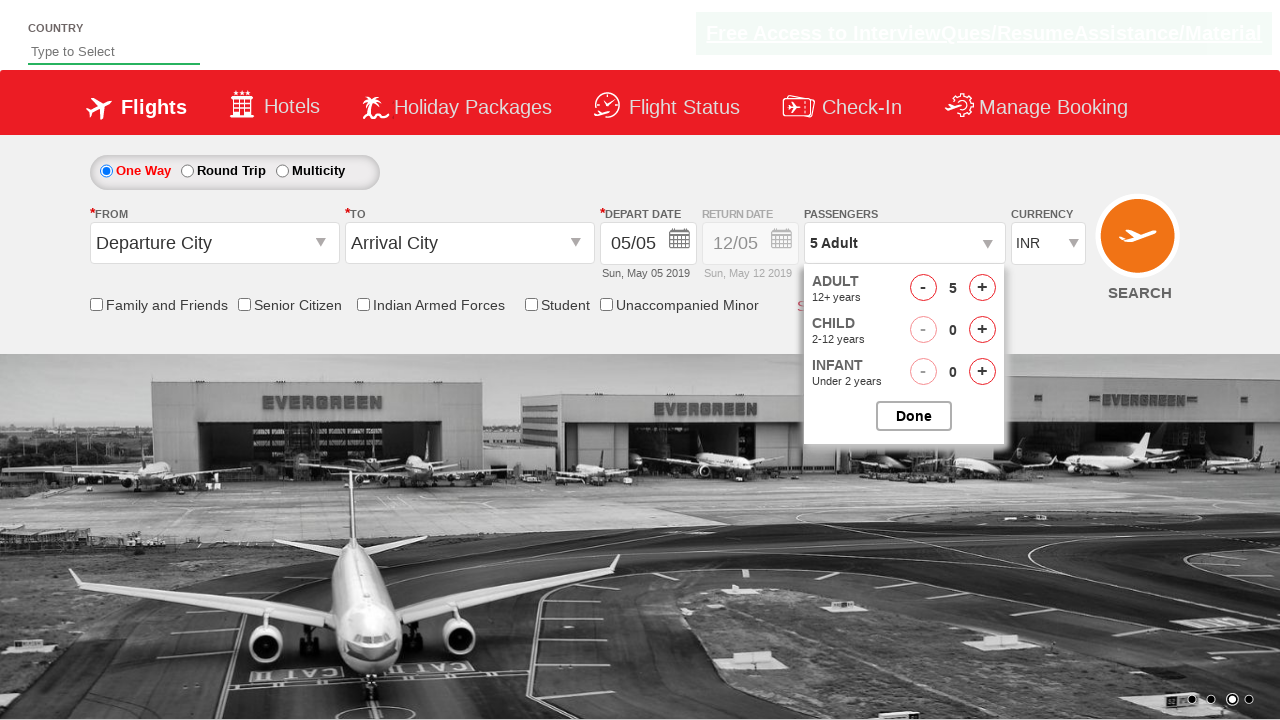

Waited 2 seconds before closing passenger selection
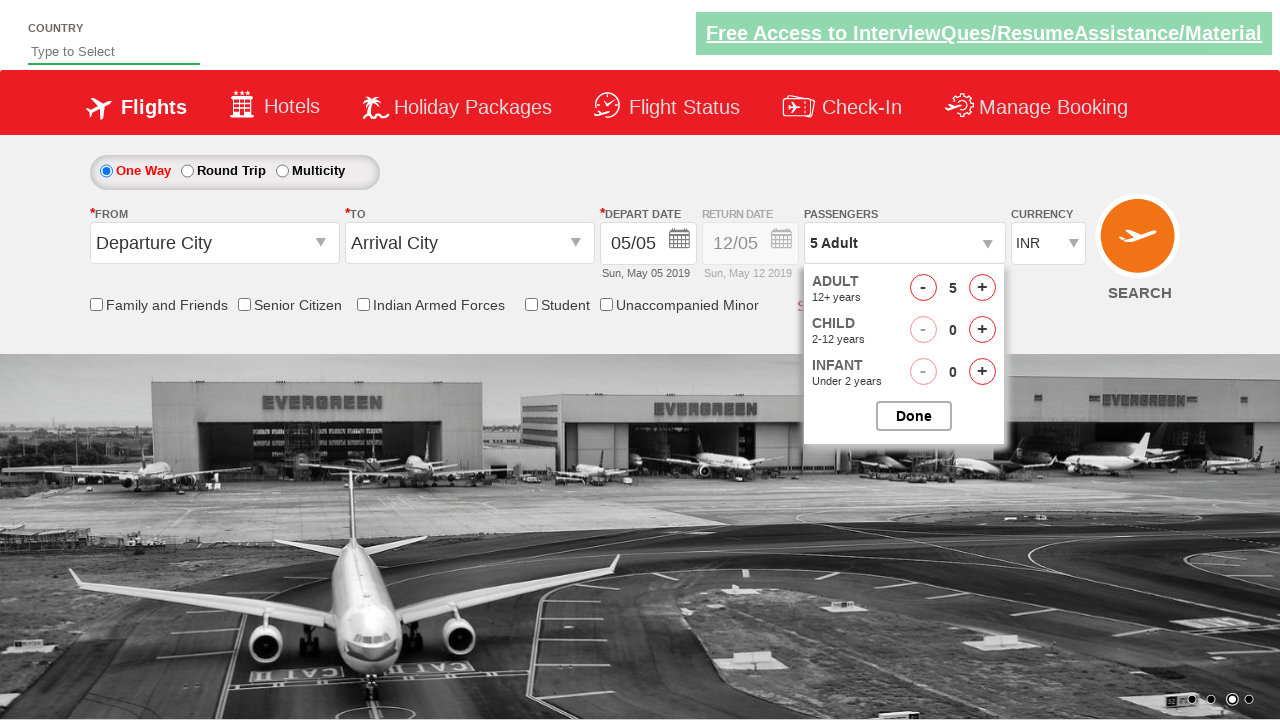

Clicked button to close passenger selection dropdown at (914, 416) on #btnclosepaxoption
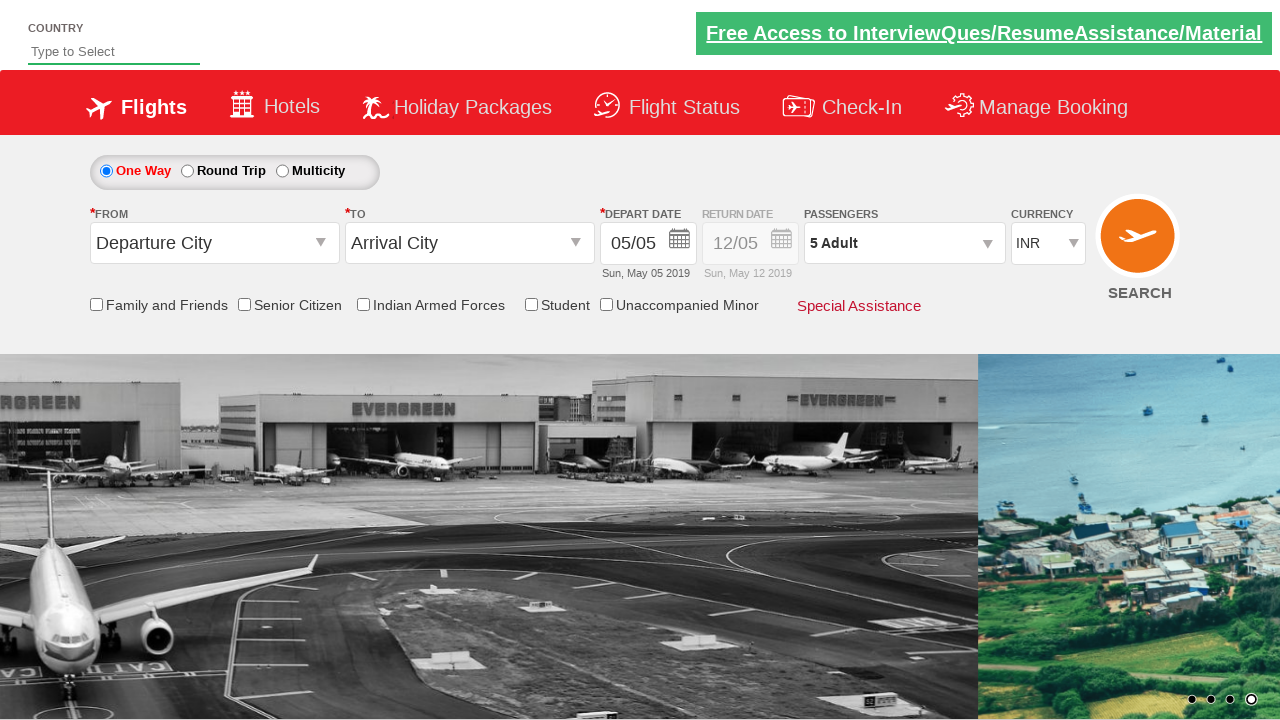

Verified that passenger count displays '5 Adult'
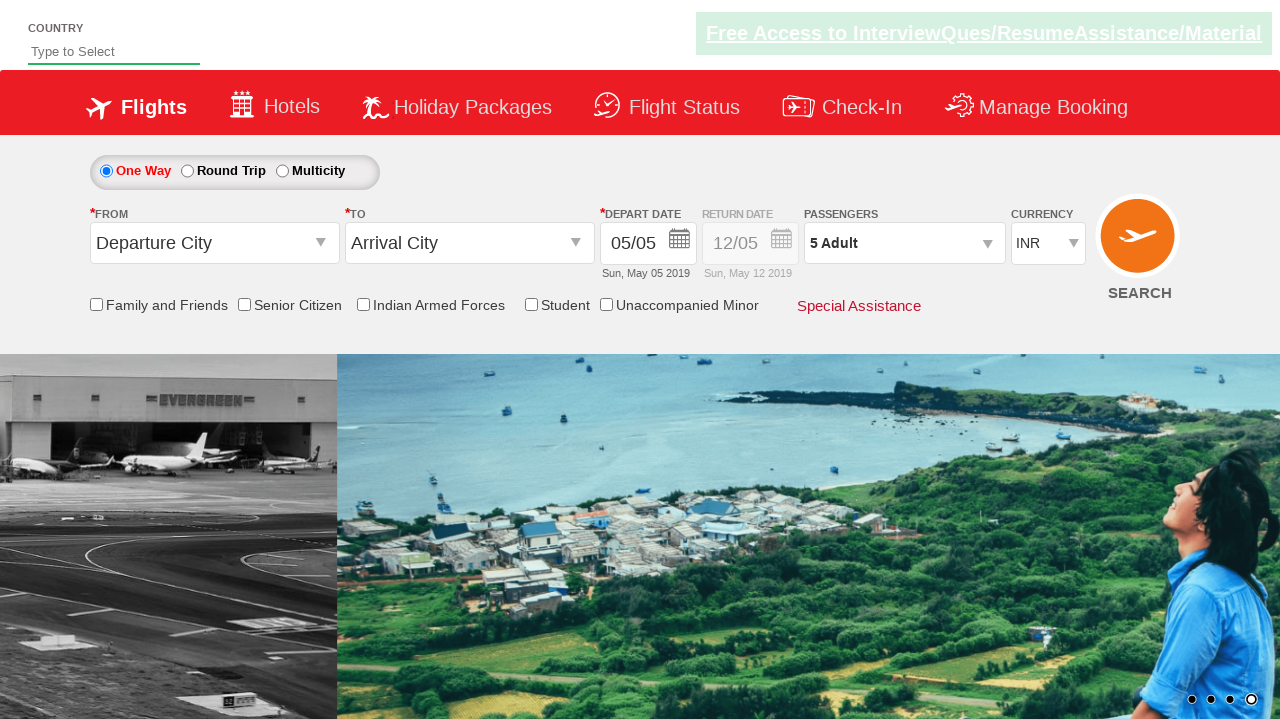

Verified that senior citizen discount checkbox is not initially selected
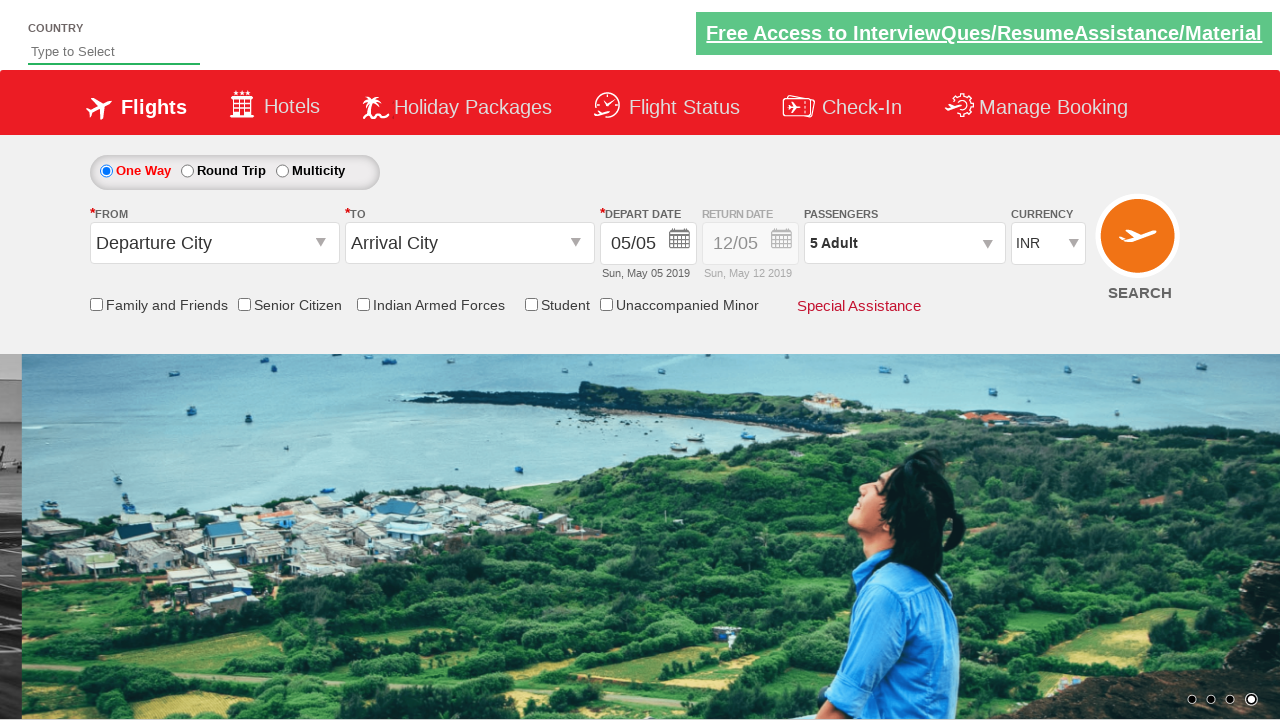

Clicked on senior citizen discount checkbox at (244, 304) on input[id*='SeniorCitizenDiscoun']
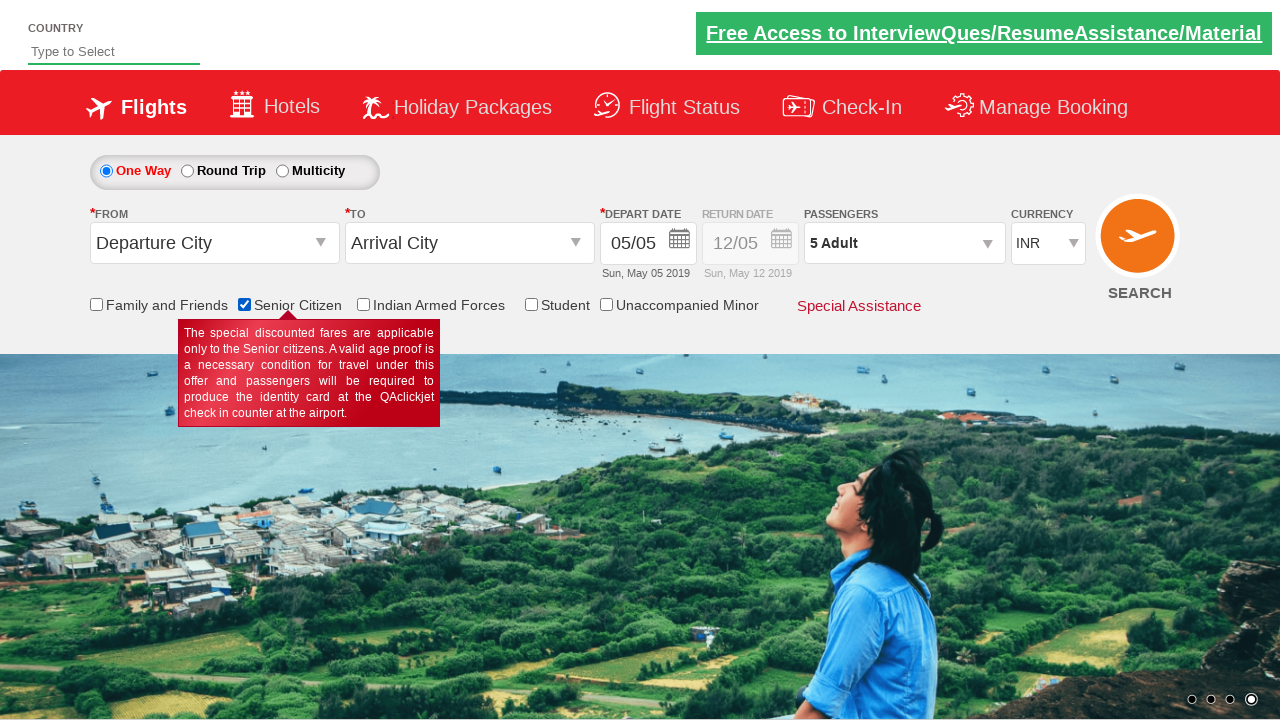

Verified that senior citizen discount checkbox is now selected
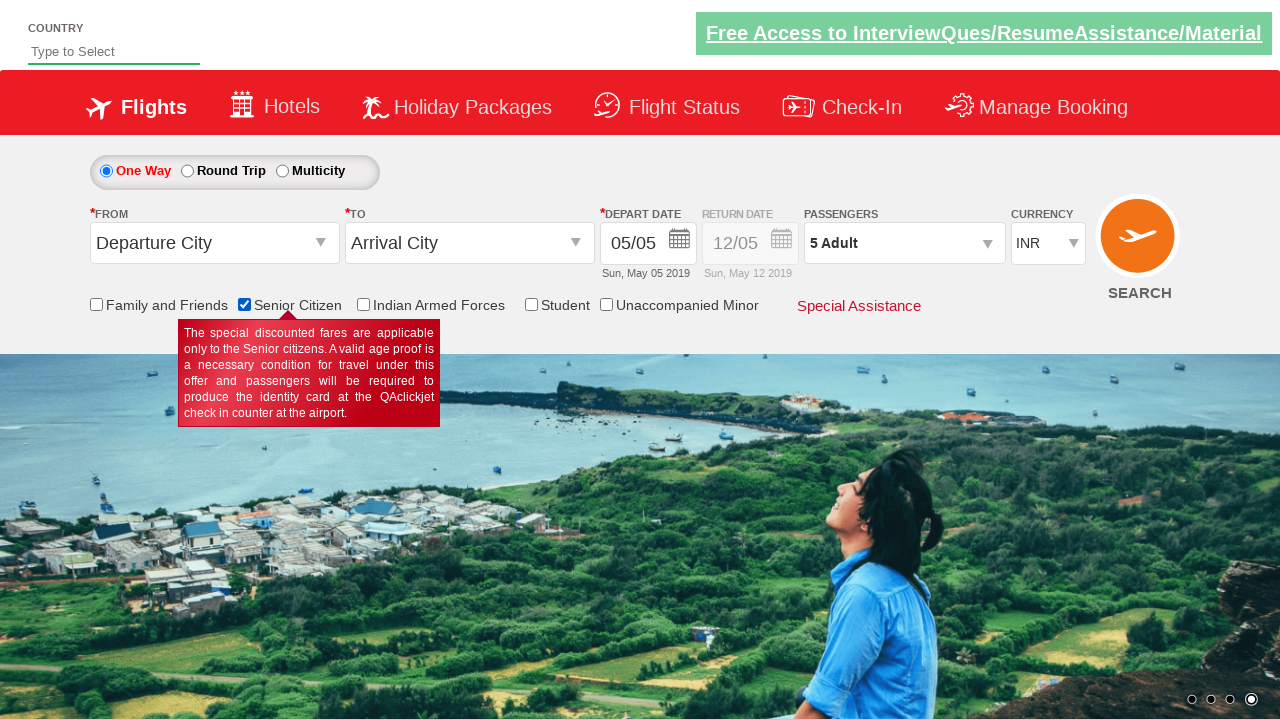

Found total of 6 checkboxes on the page
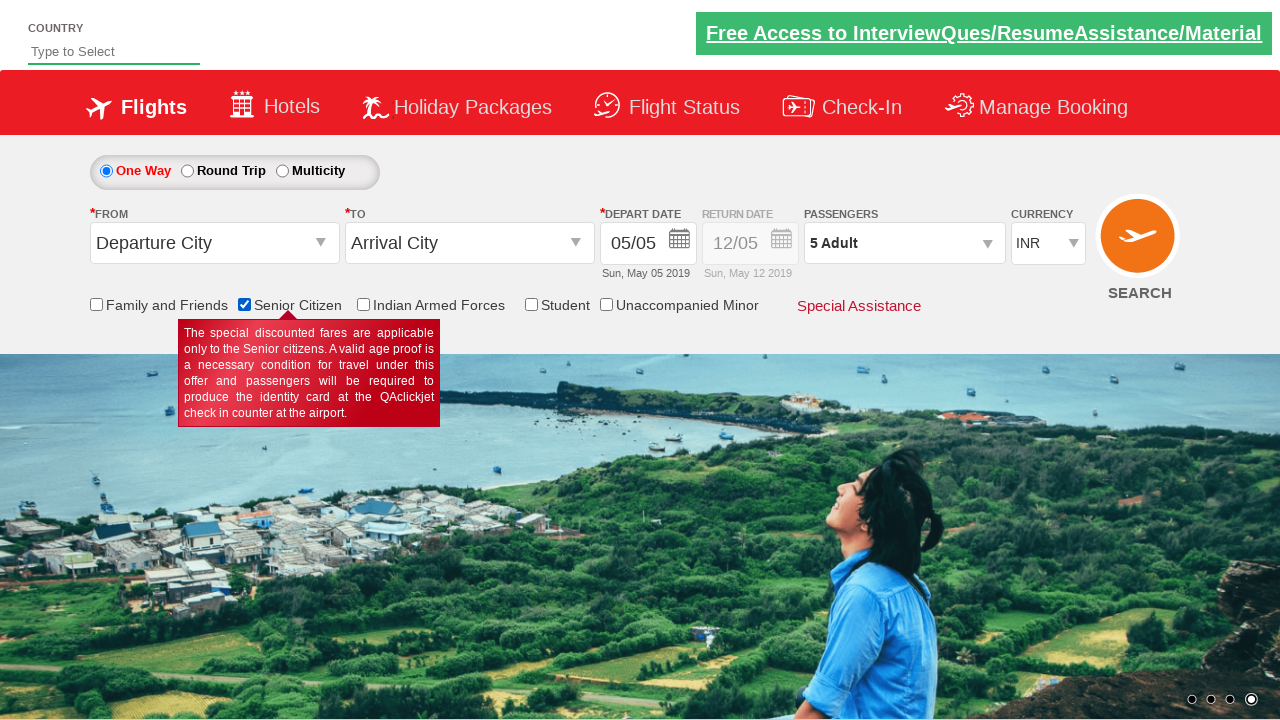

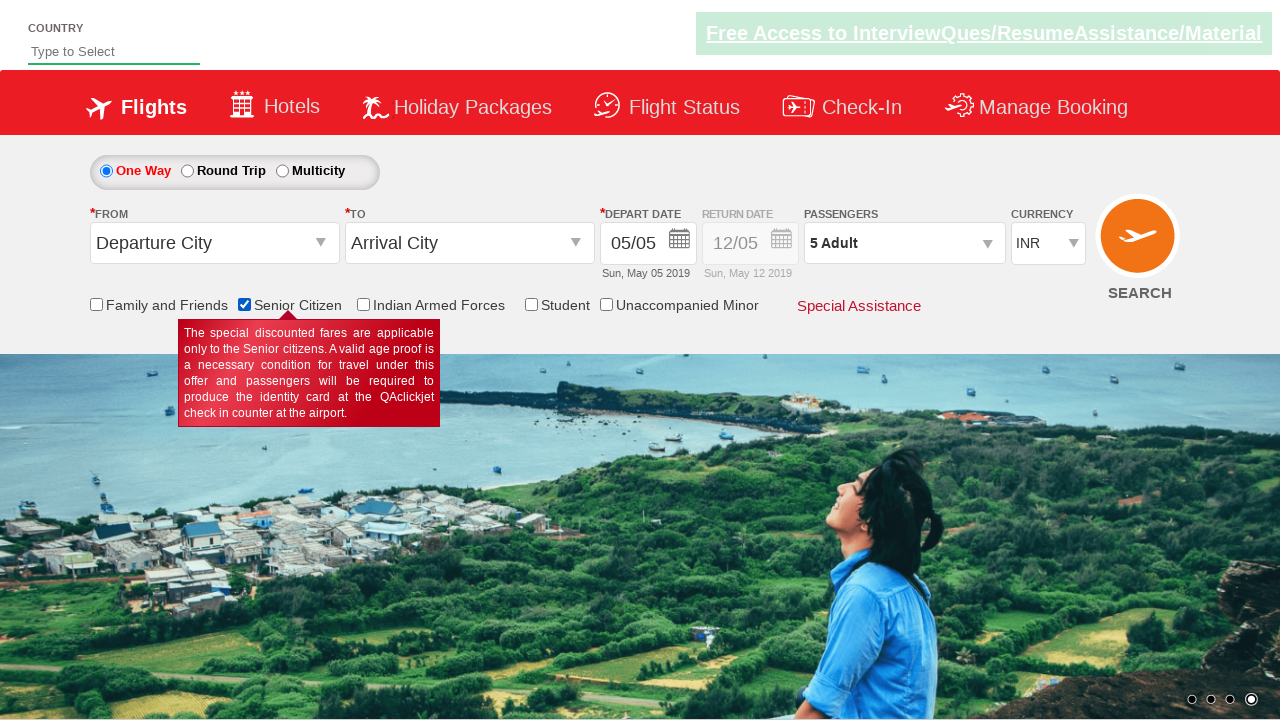